Tests dropdown select functionality on OrangeHRM contact sales page by selecting a country and number of employees from dropdown menus

Starting URL: https://www.orangehrm.com/en/contact-sales/

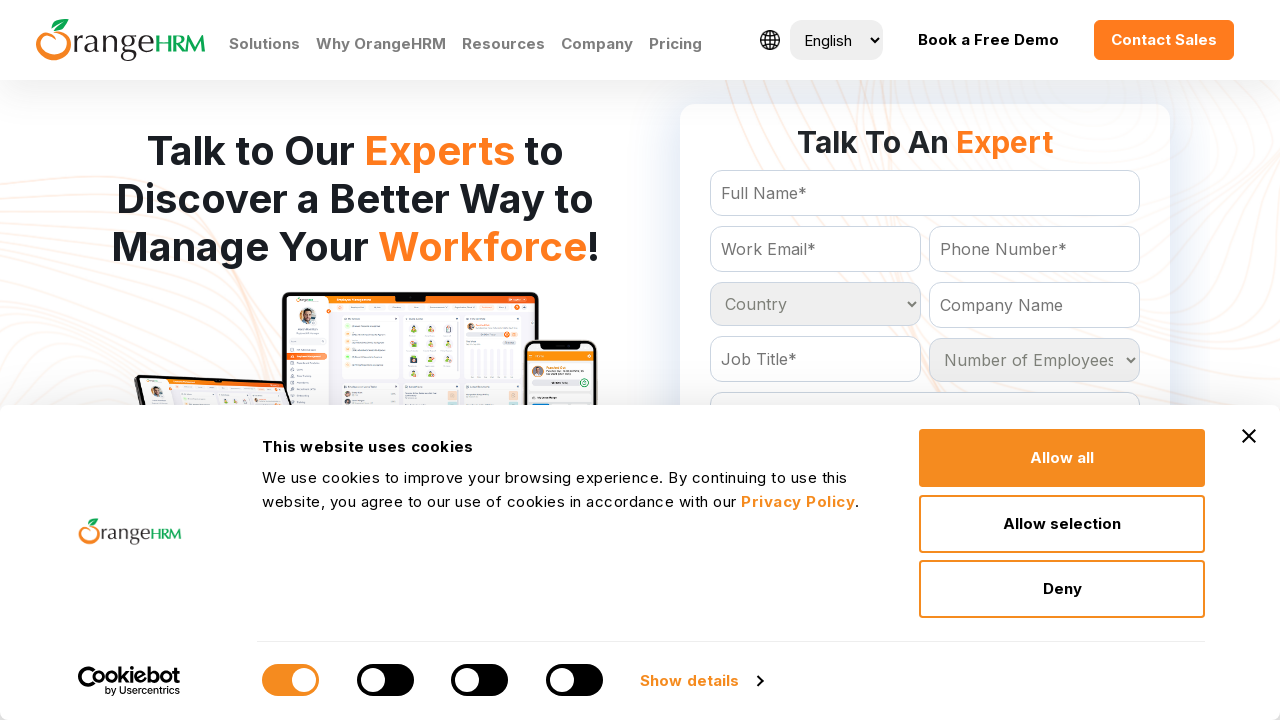

Selected 'India' from Country dropdown on select[name='Country']
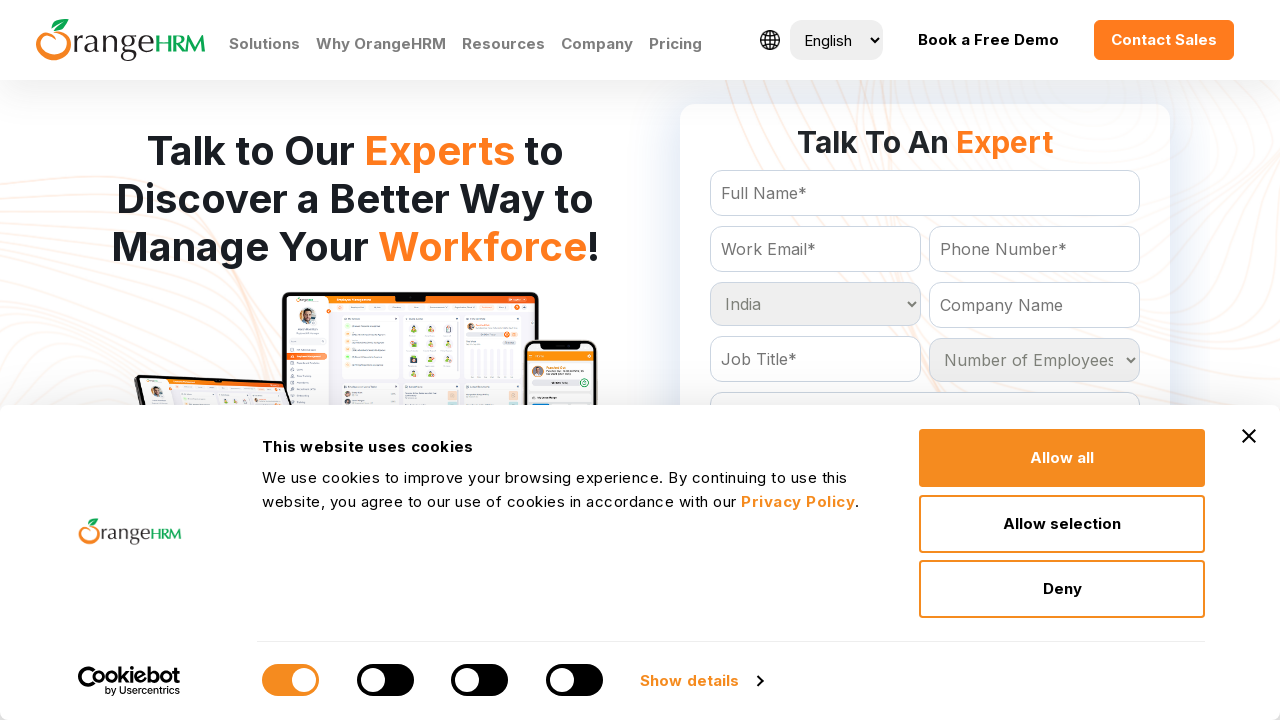

Selected 5th option (index 4) from Number of Employees dropdown on select[name='NoOfEmployees']
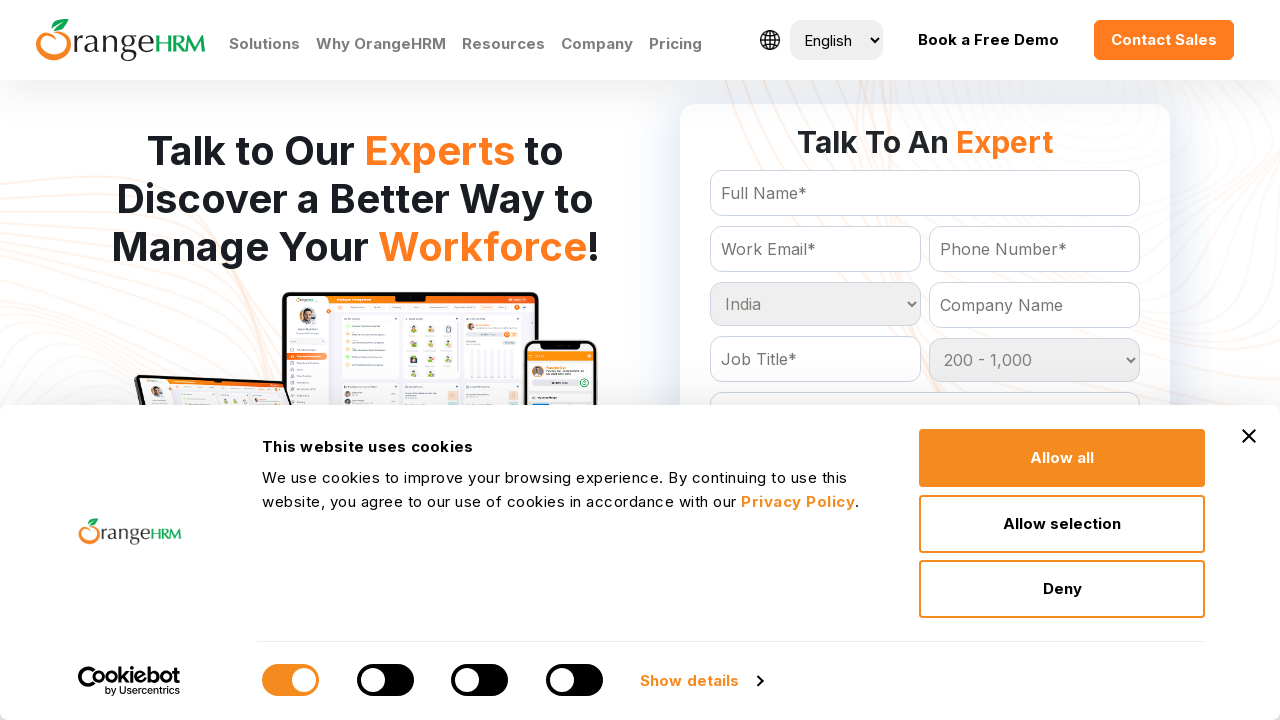

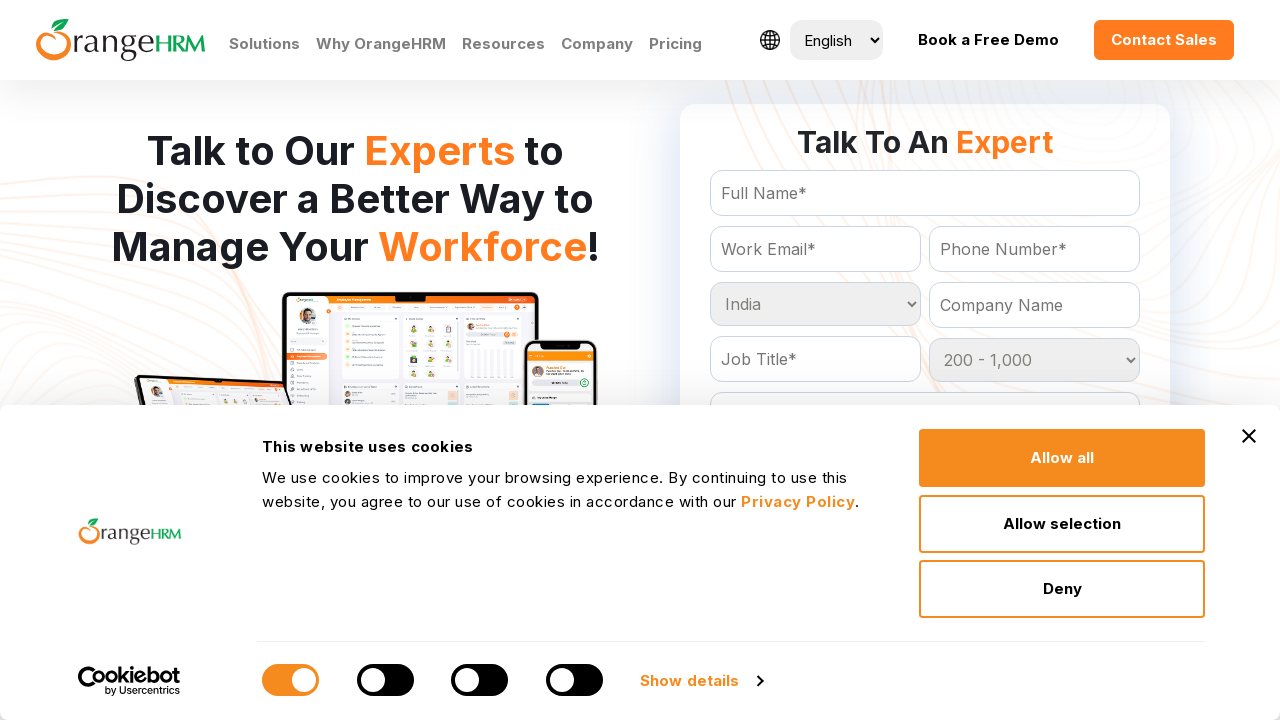